Tests a registration form by filling in first name, last name, and email fields, then submitting the form and verifying successful registration

Starting URL: http://suninjuly.github.io/registration1.html

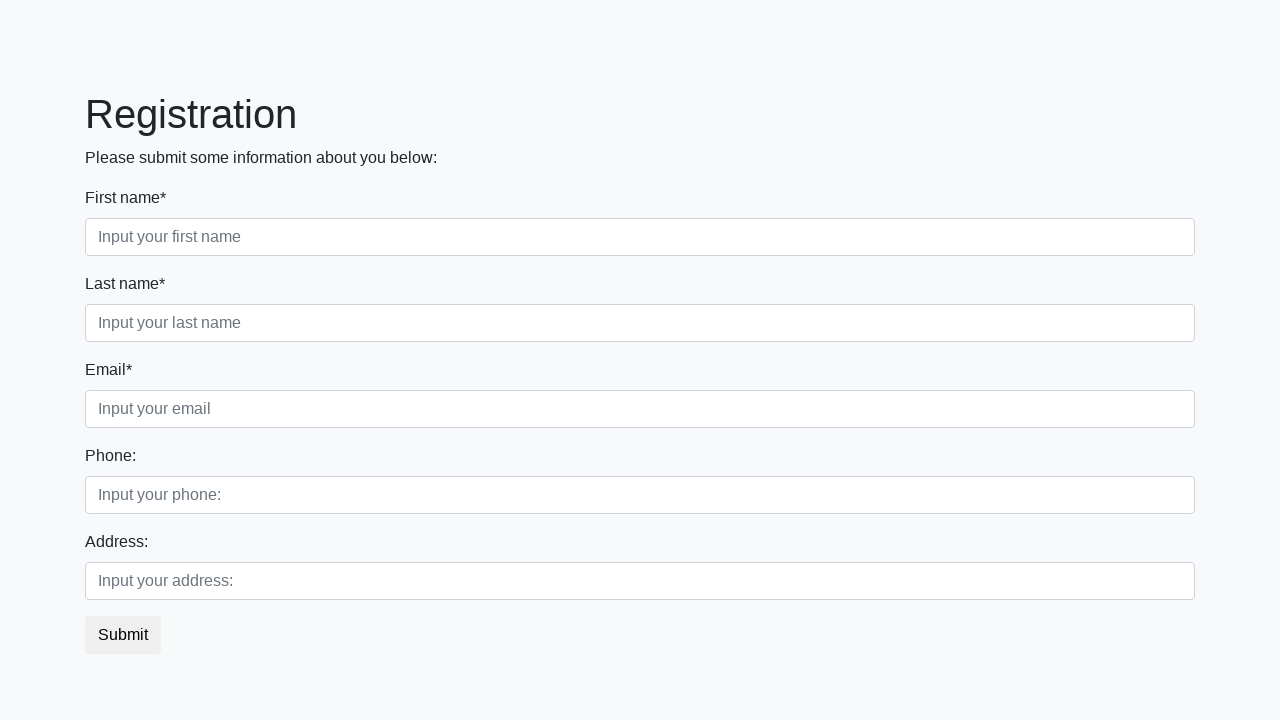

Filled first name field with 'John' on .form-control.first
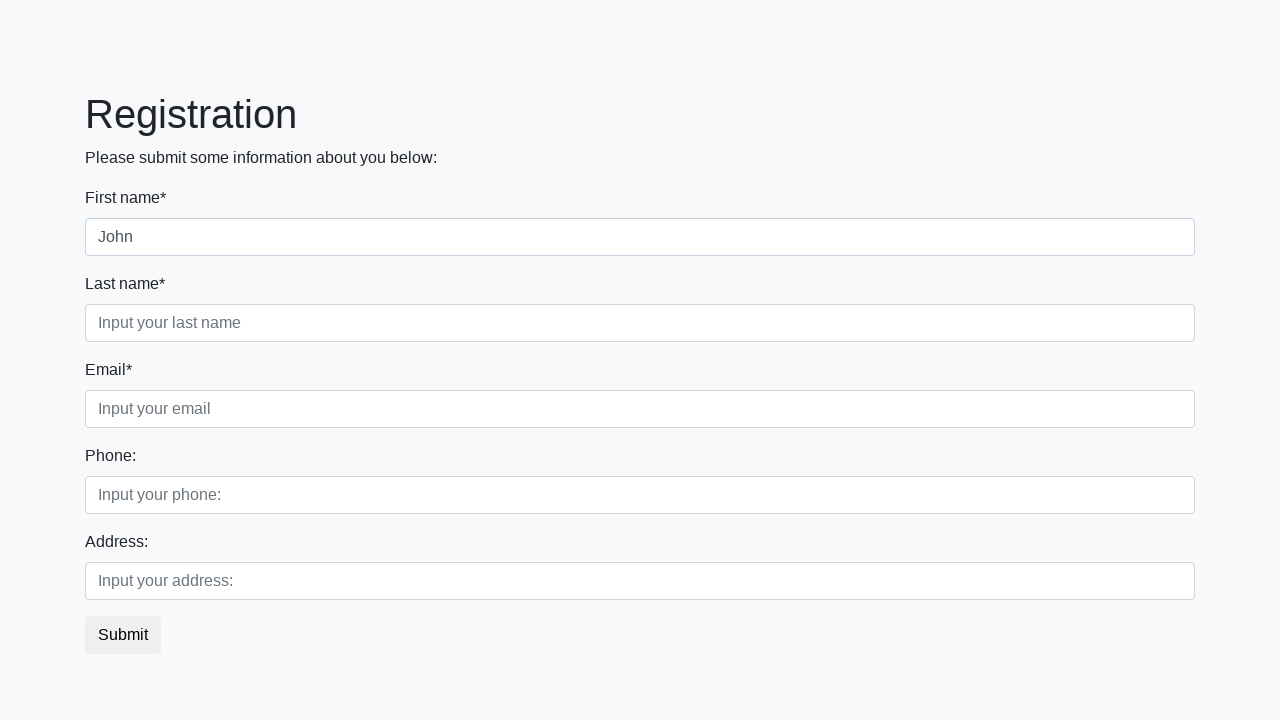

Filled last name field with 'Smith' on [placeholder="Input your last name"]
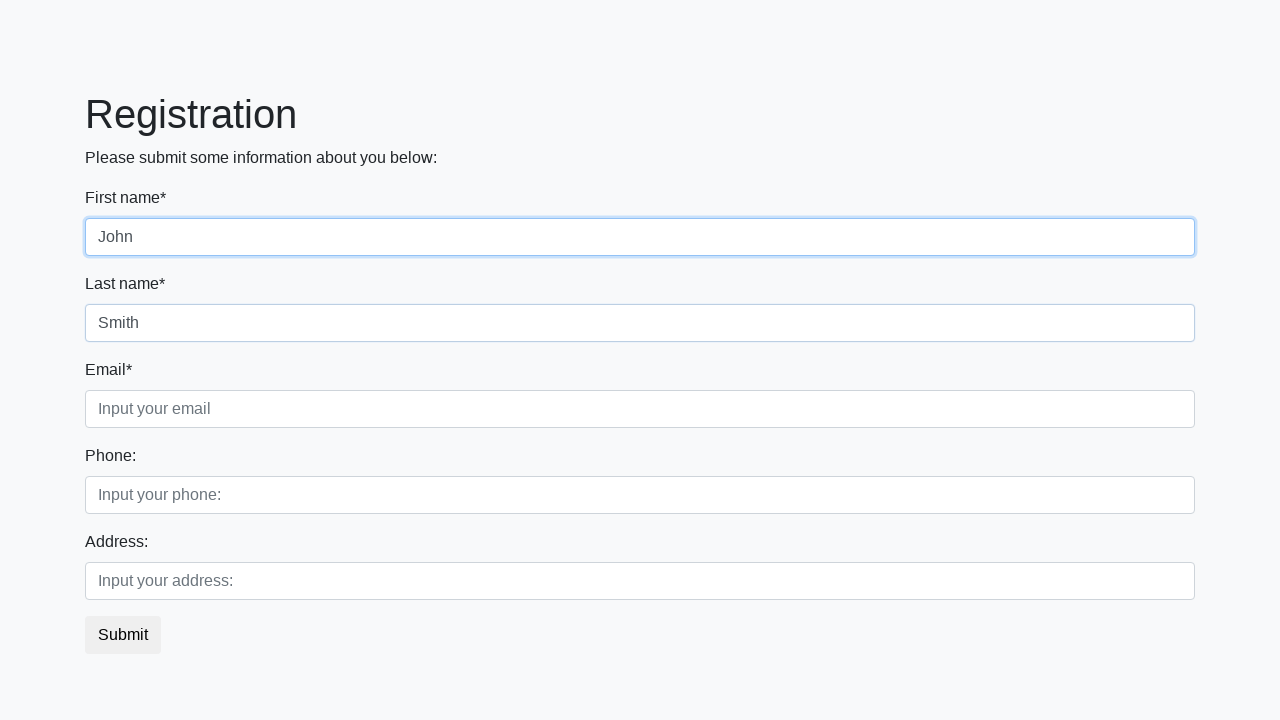

Filled email field with 'john.smith@example.com' on [placeholder="Input your email"]
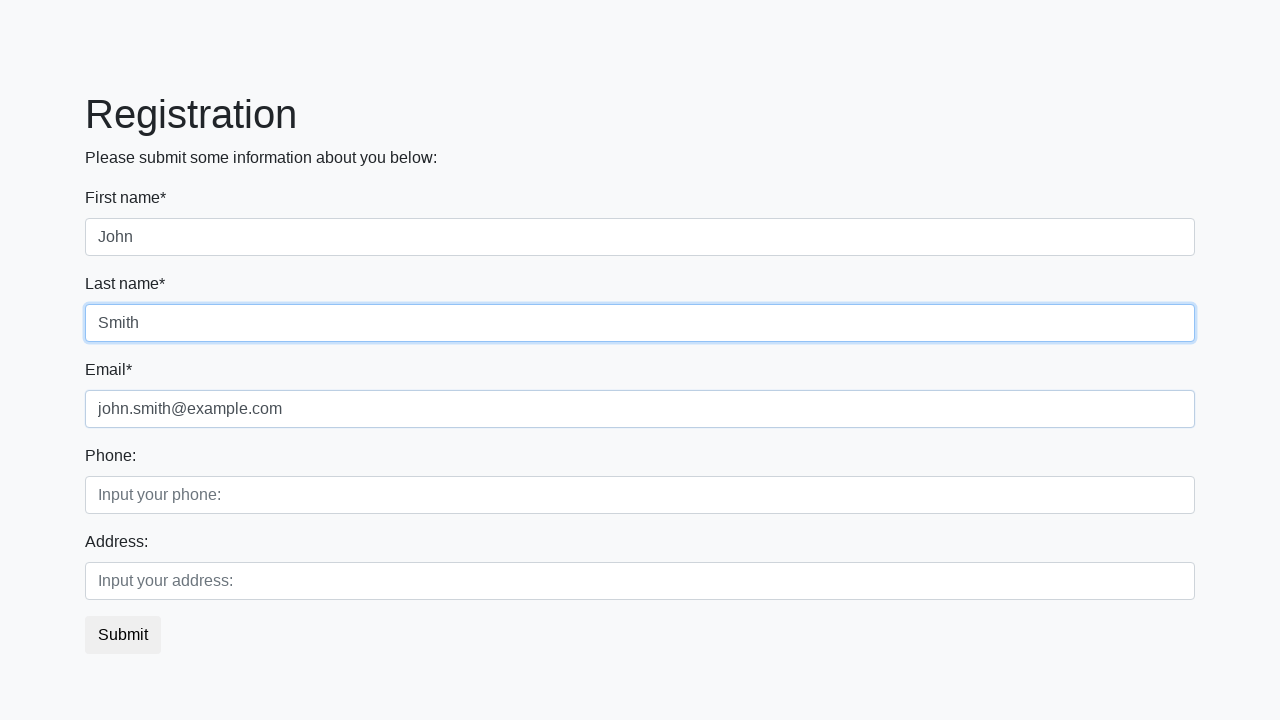

Clicked submit button to register at (123, 635) on button.btn
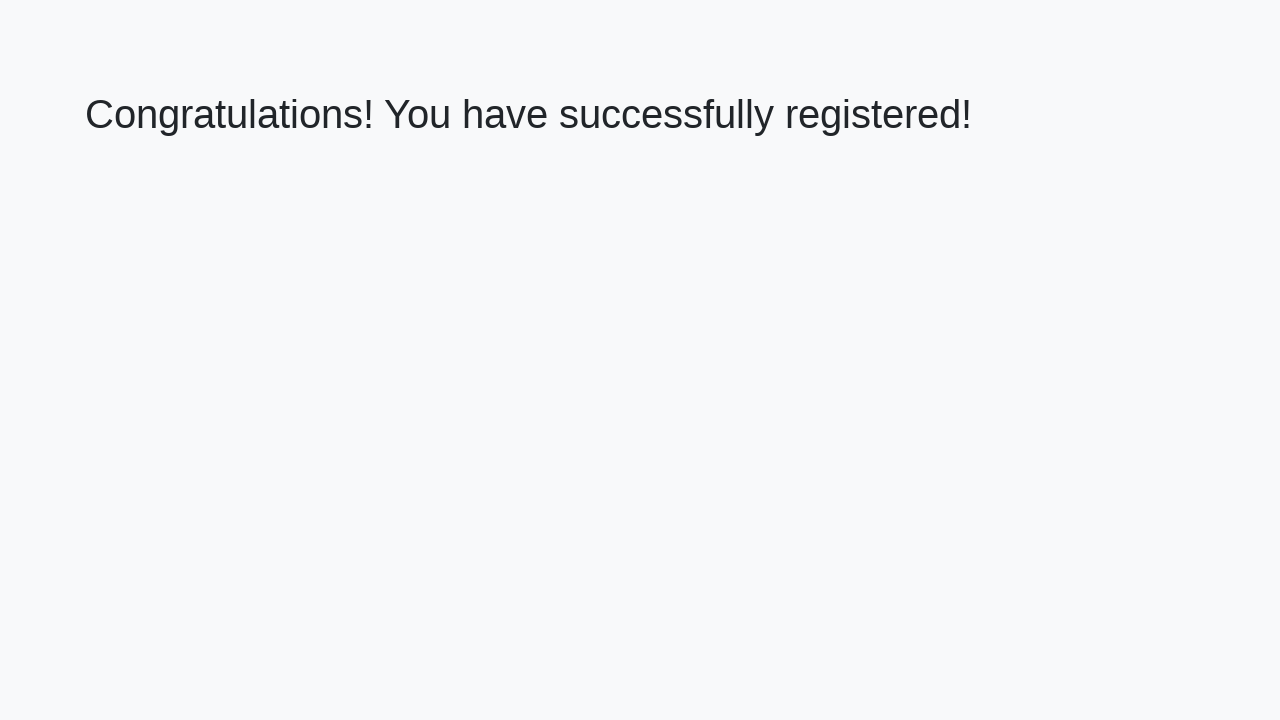

Success message appeared, registration completed
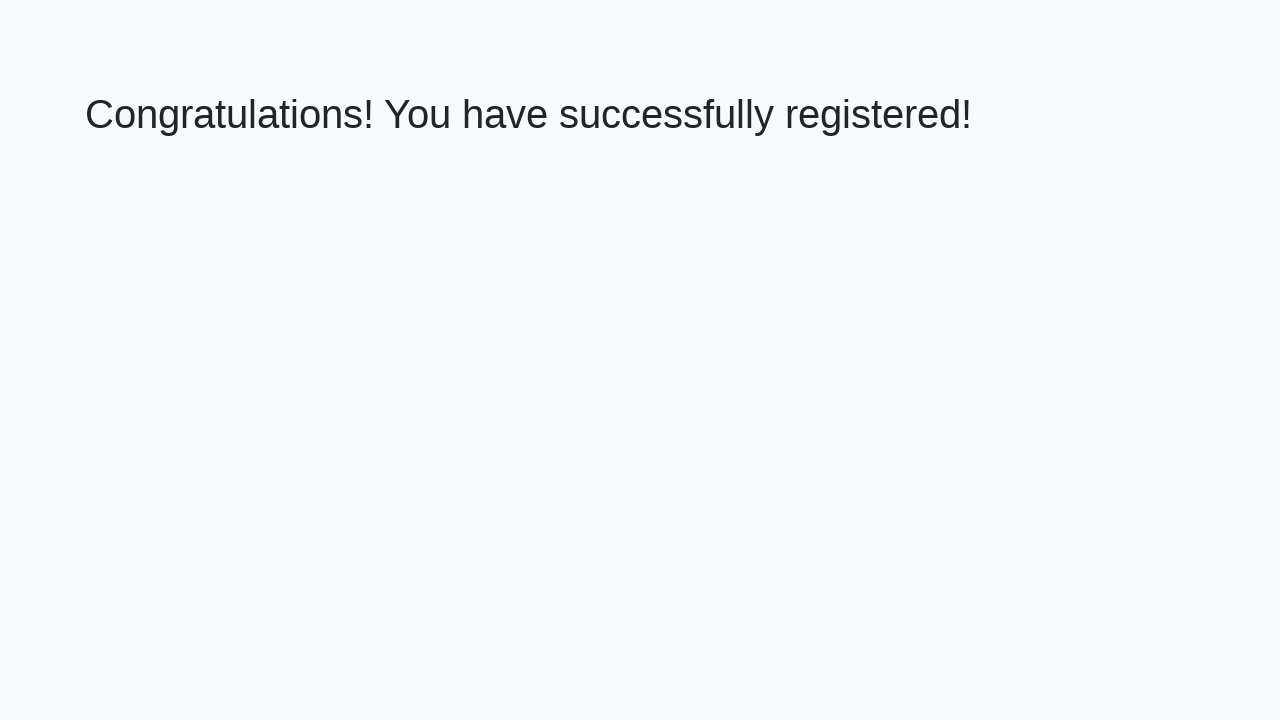

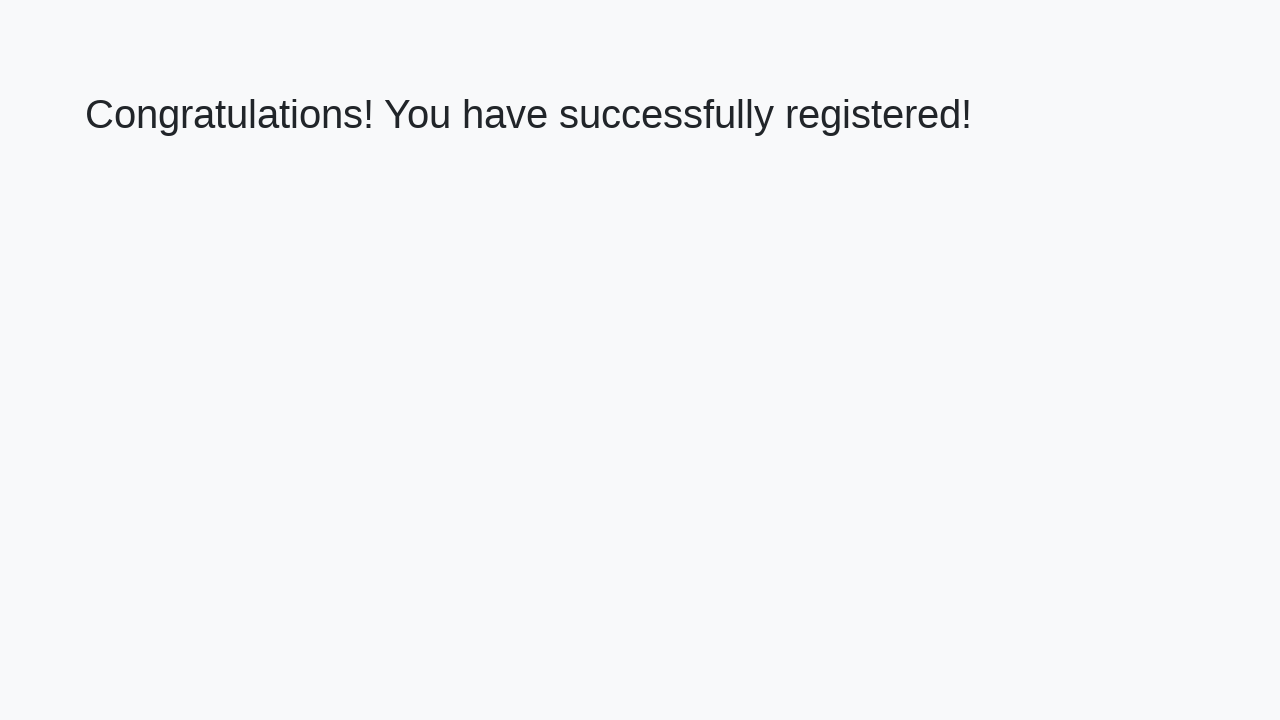